Tests the UFRN portal by verifying the page title is "Portal da UFRN"

Starting URL: https://www.ufrn.br/

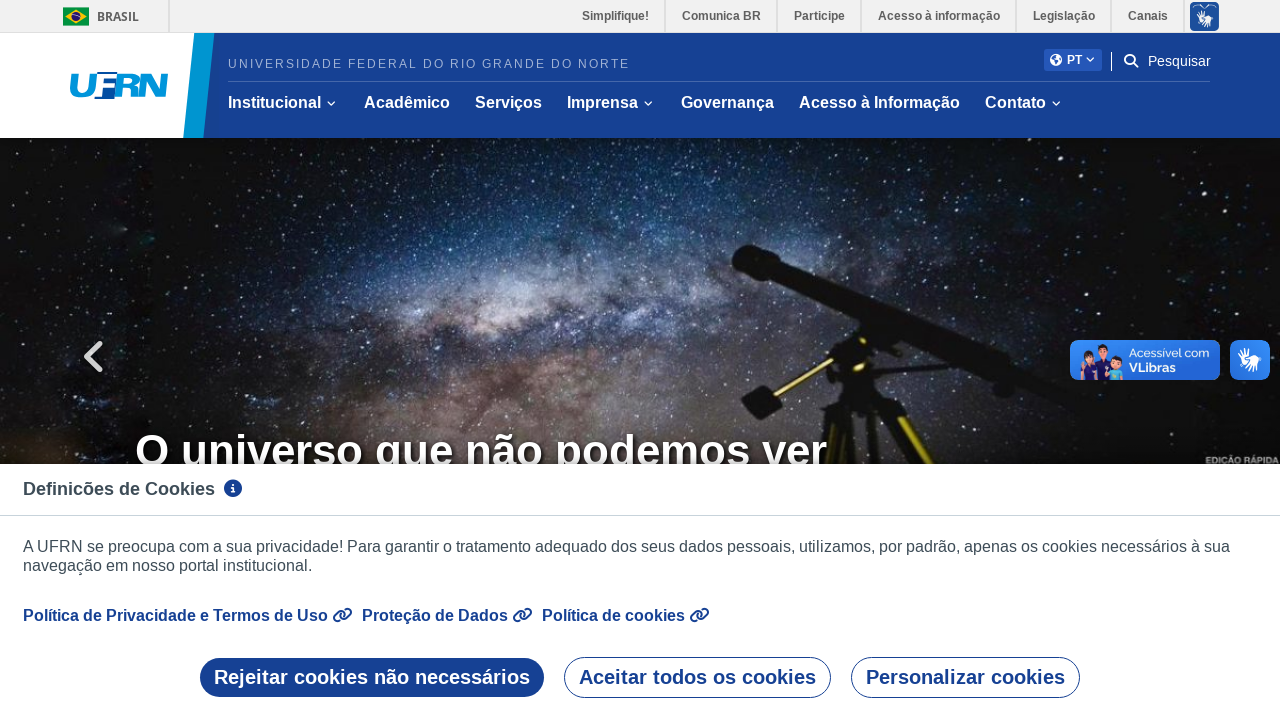

Navigated to UFRN portal homepage
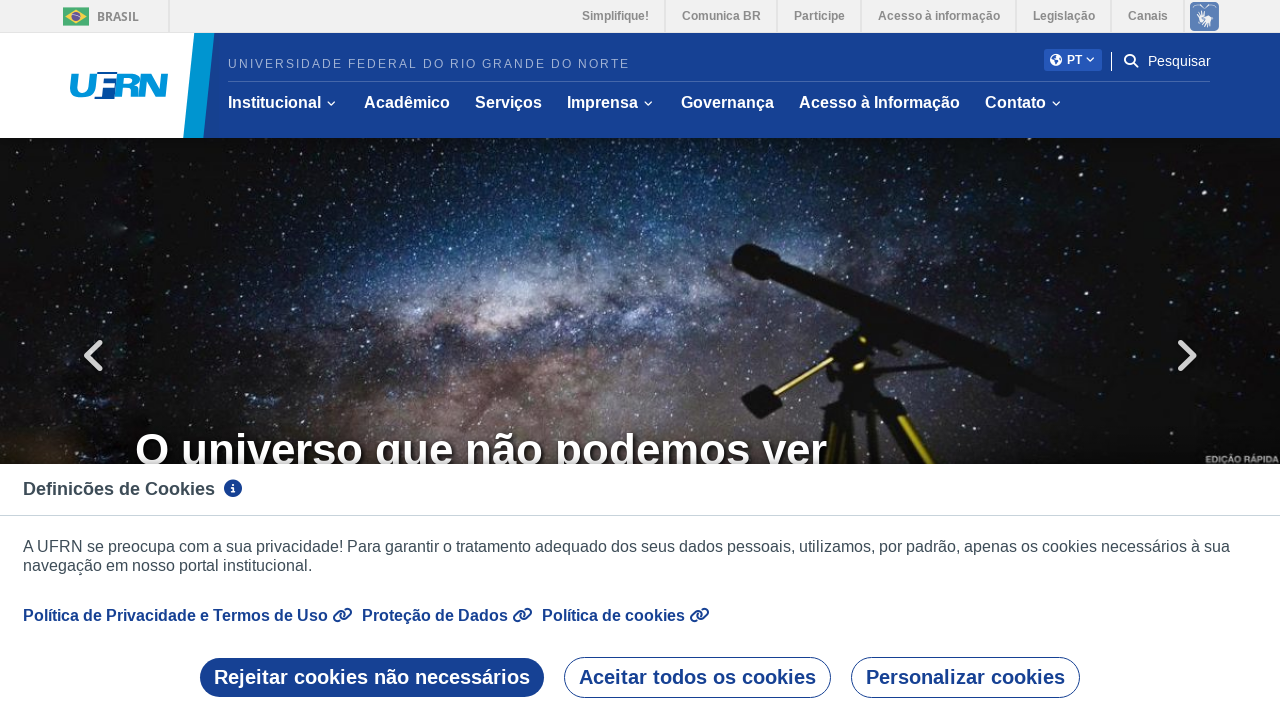

Verified page title is 'Portal da UFRN'
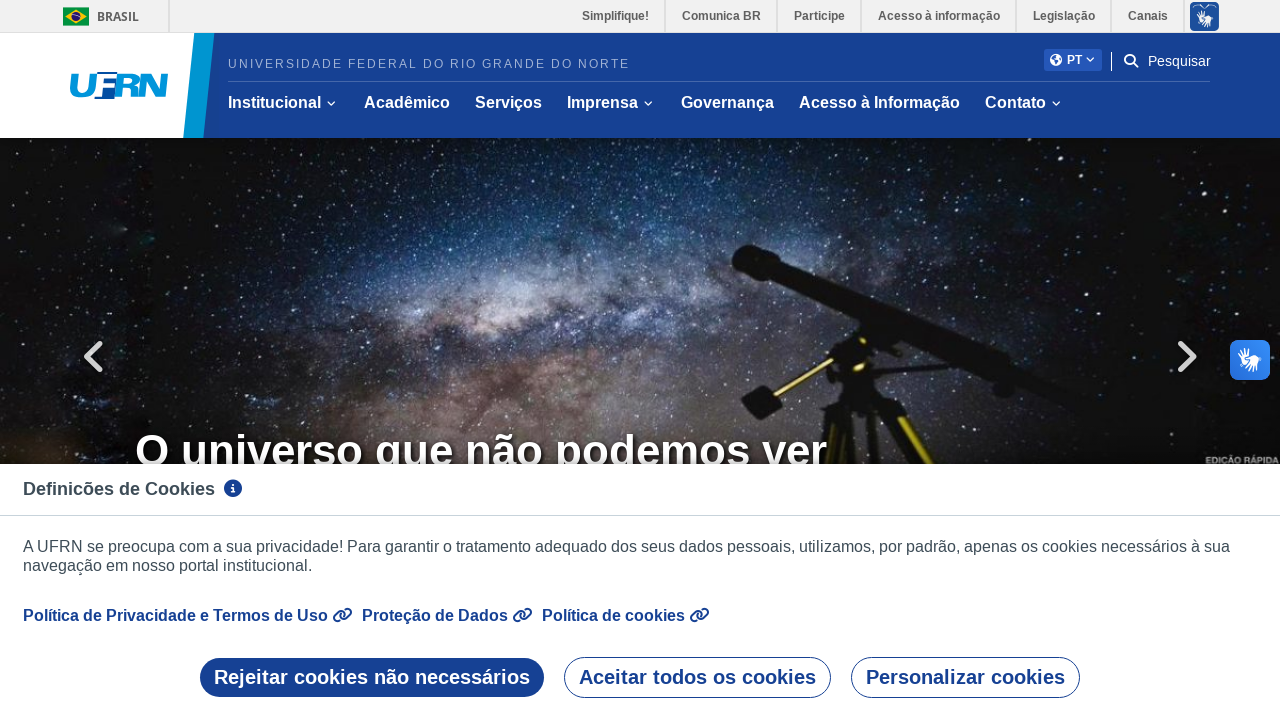

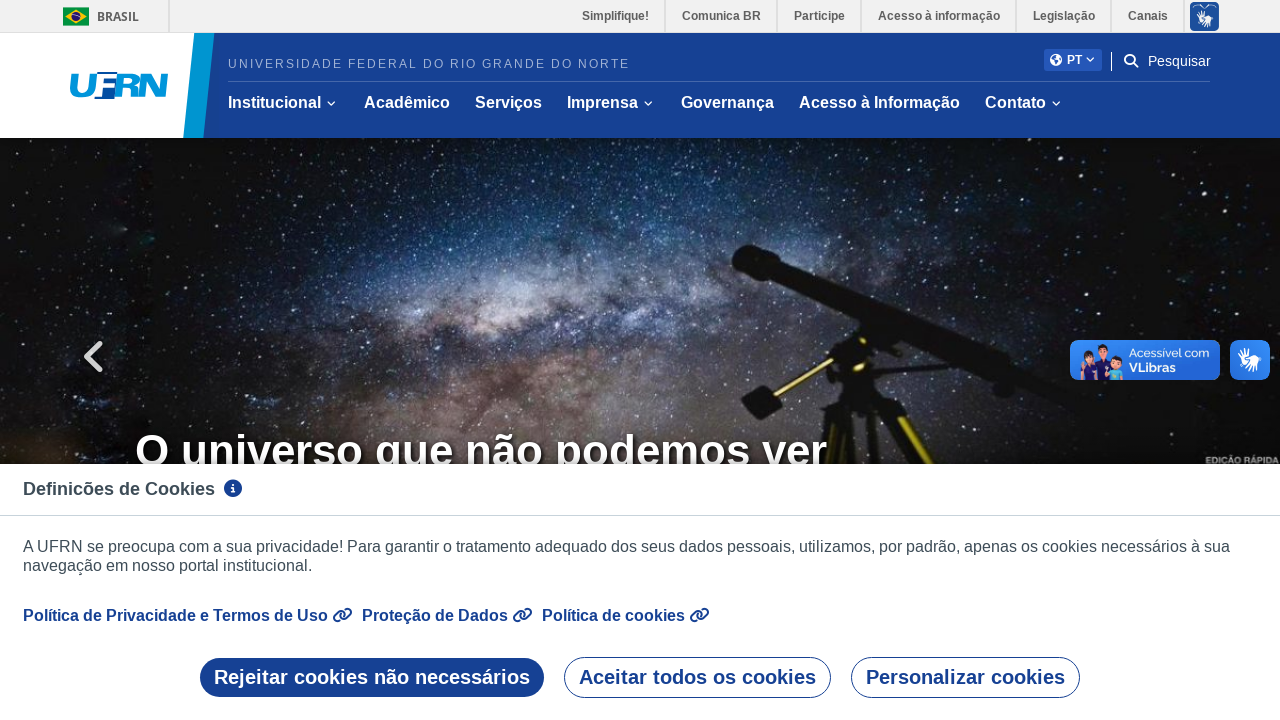